Tests navigation through the Mississauga website by opening the "Our organization" dropdown menu and clicking on the "Jobs and volunteer" link

Starting URL: https://www.mississauga.ca/

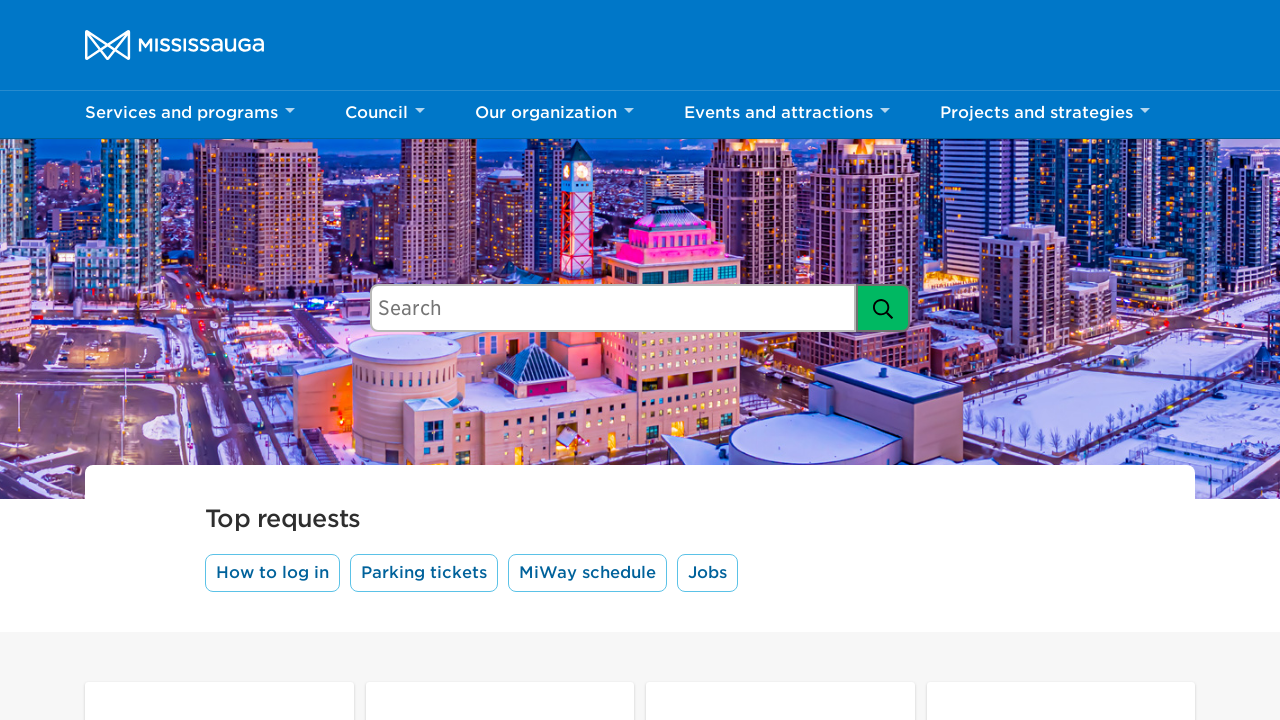

Clicked 'Our organization' button to open dropdown menu at (554, 115) on button:has-text('Our organization')
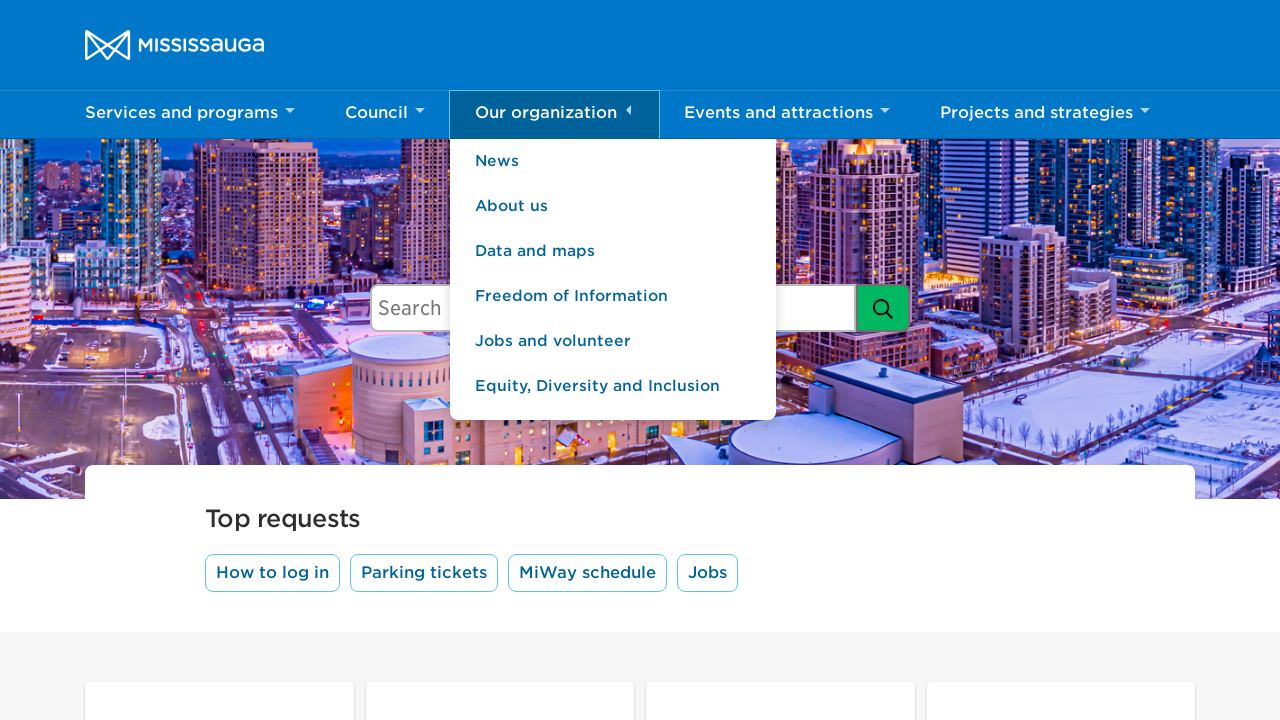

Dropdown menu appeared and became visible
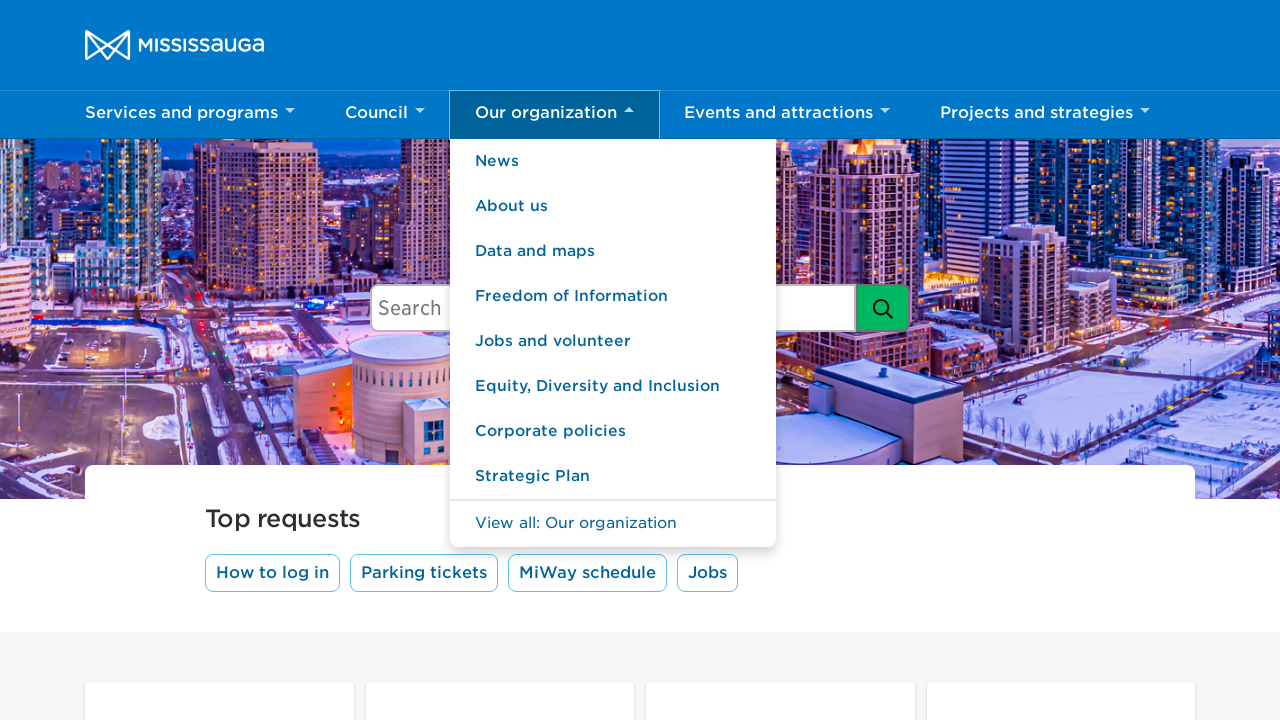

Clicked 'Jobs and volunteer' link in the dropdown menu at (613, 342) on a:has-text('Jobs and volunteer')
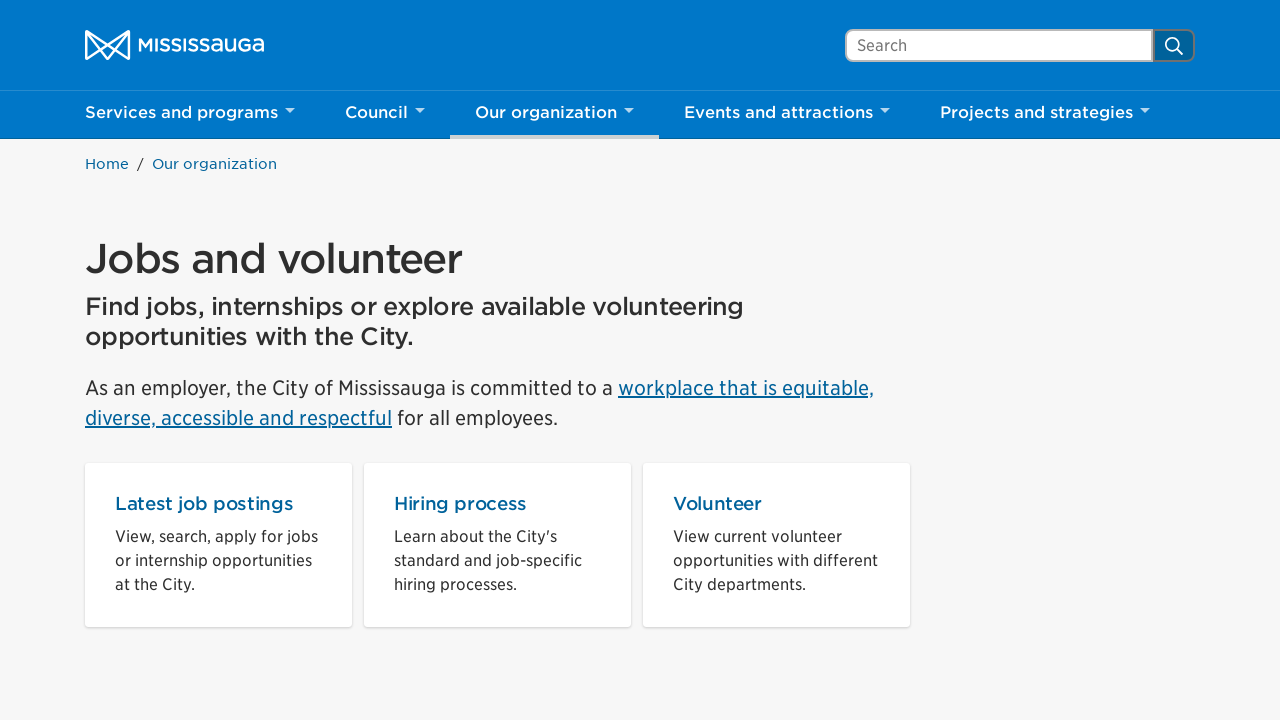

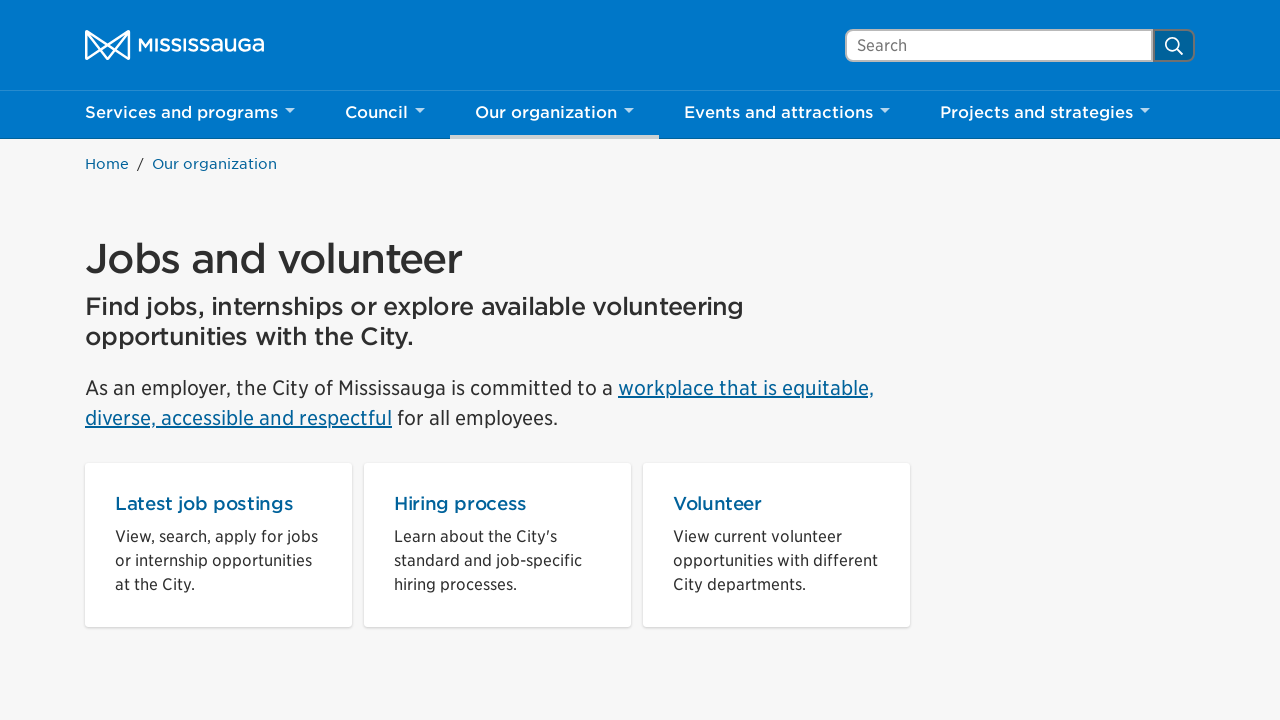